Solves a math problem by extracting a value from an image attribute, calculating the result, and submitting a form with the answer along with checkbox selections

Starting URL: http://suninjuly.github.io/get_attribute.html

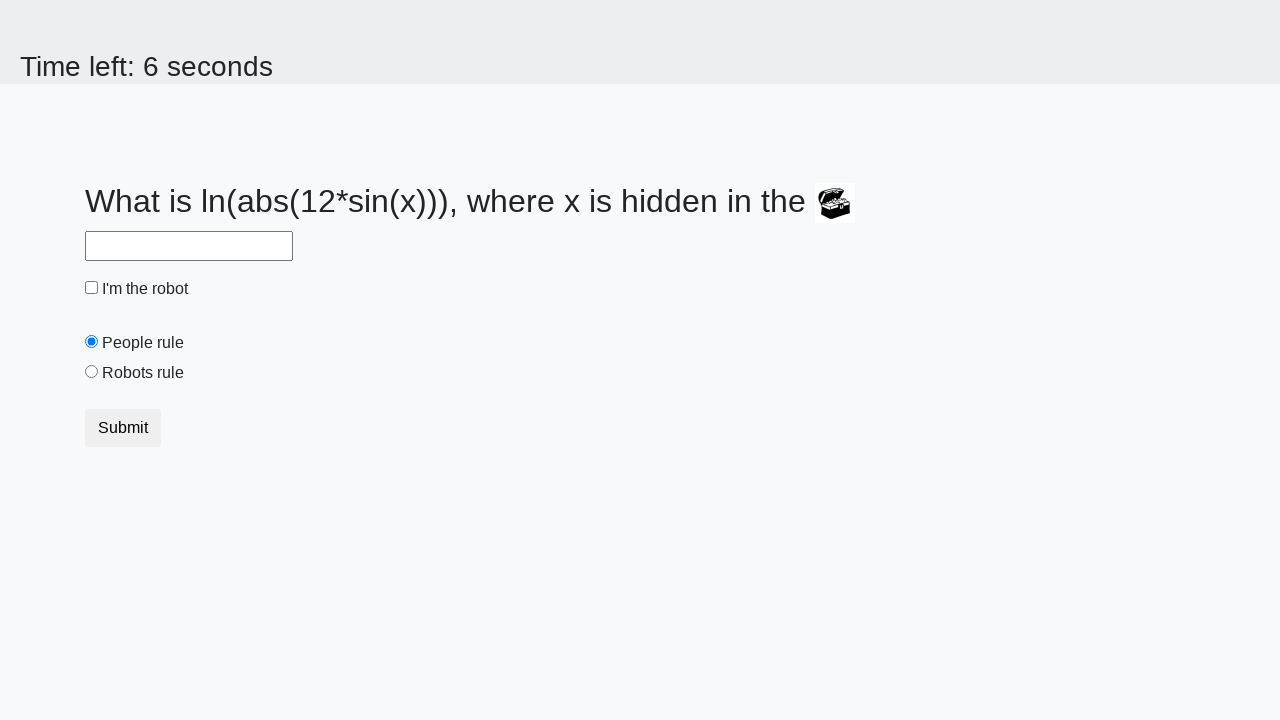

Located treasure image element
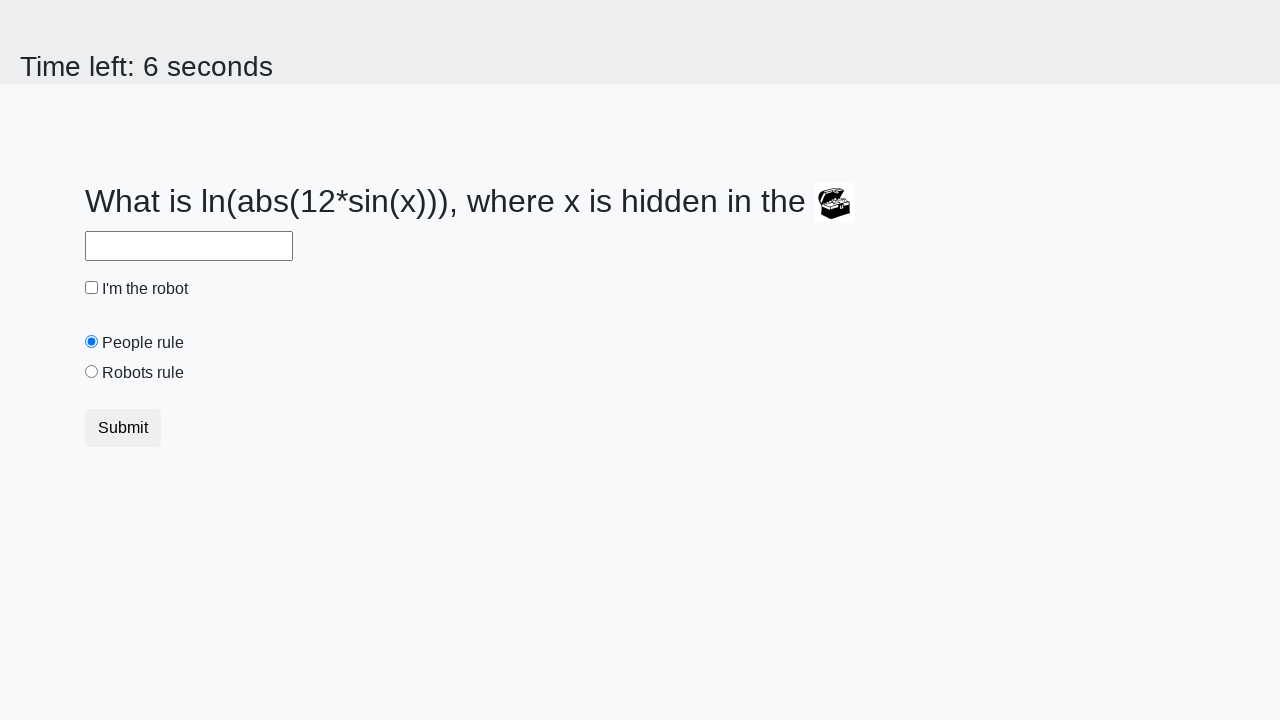

Extracted valuex attribute from treasure image: 878
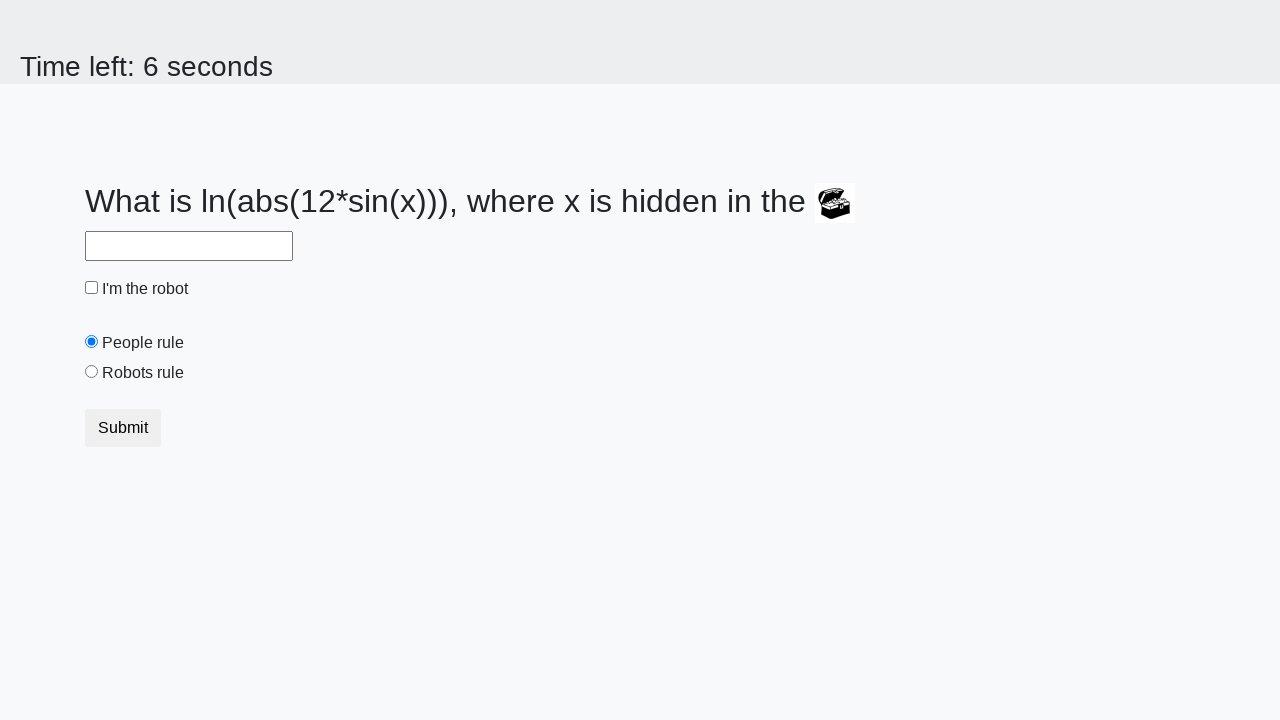

Calculated result using logarithm formula: 2.4820804767401214
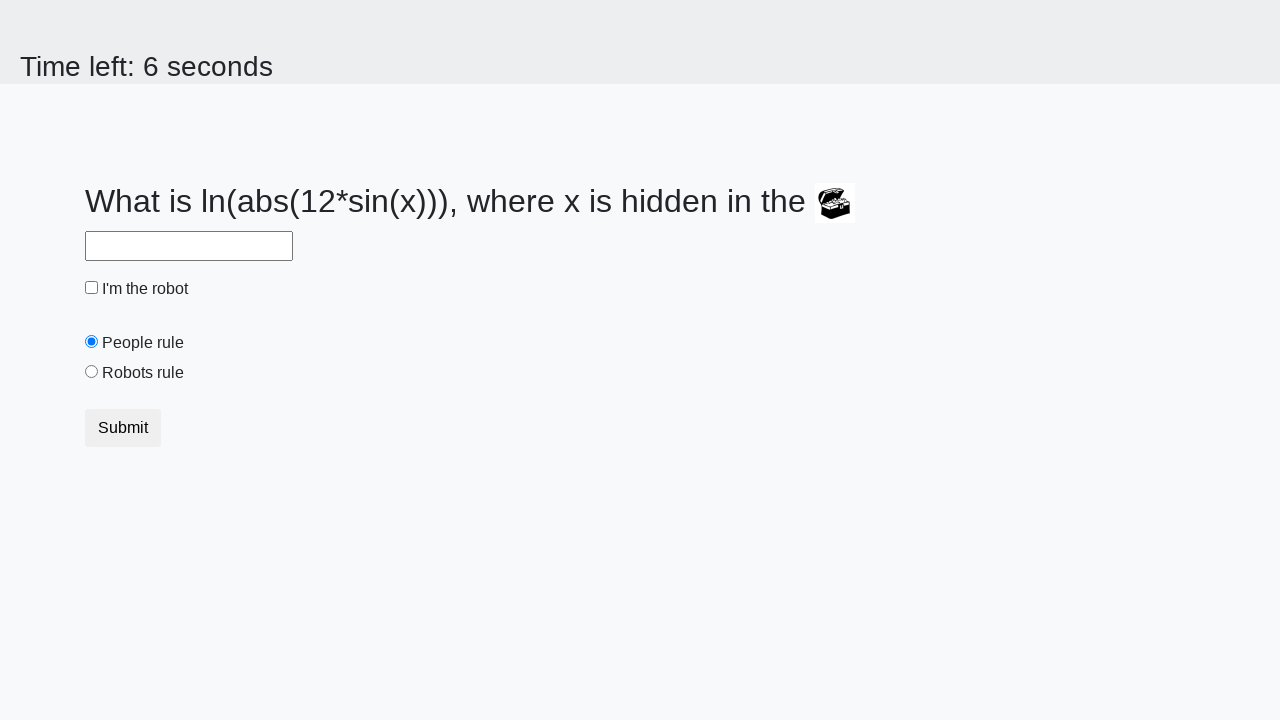

Filled answer field with calculated value: 2.4820804767401214 on //input[@id='answer']
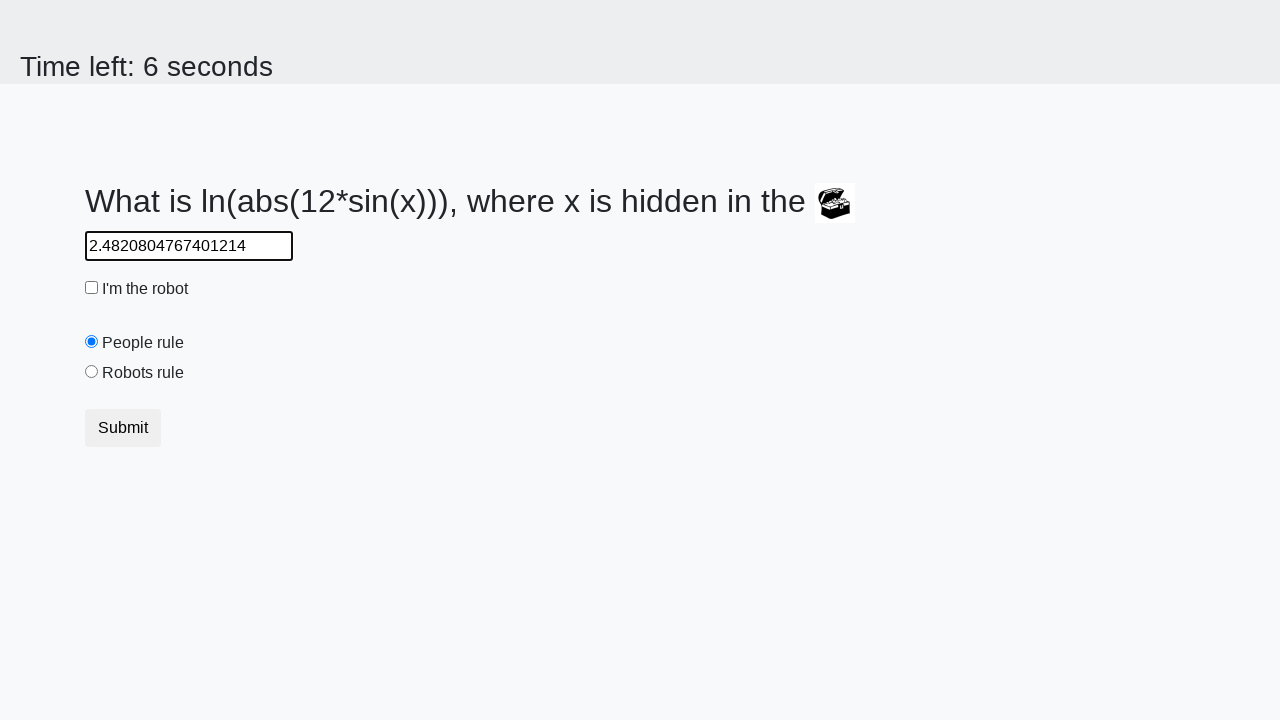

Checked the robot checkbox at (92, 288) on xpath=//input[@type='checkbox']
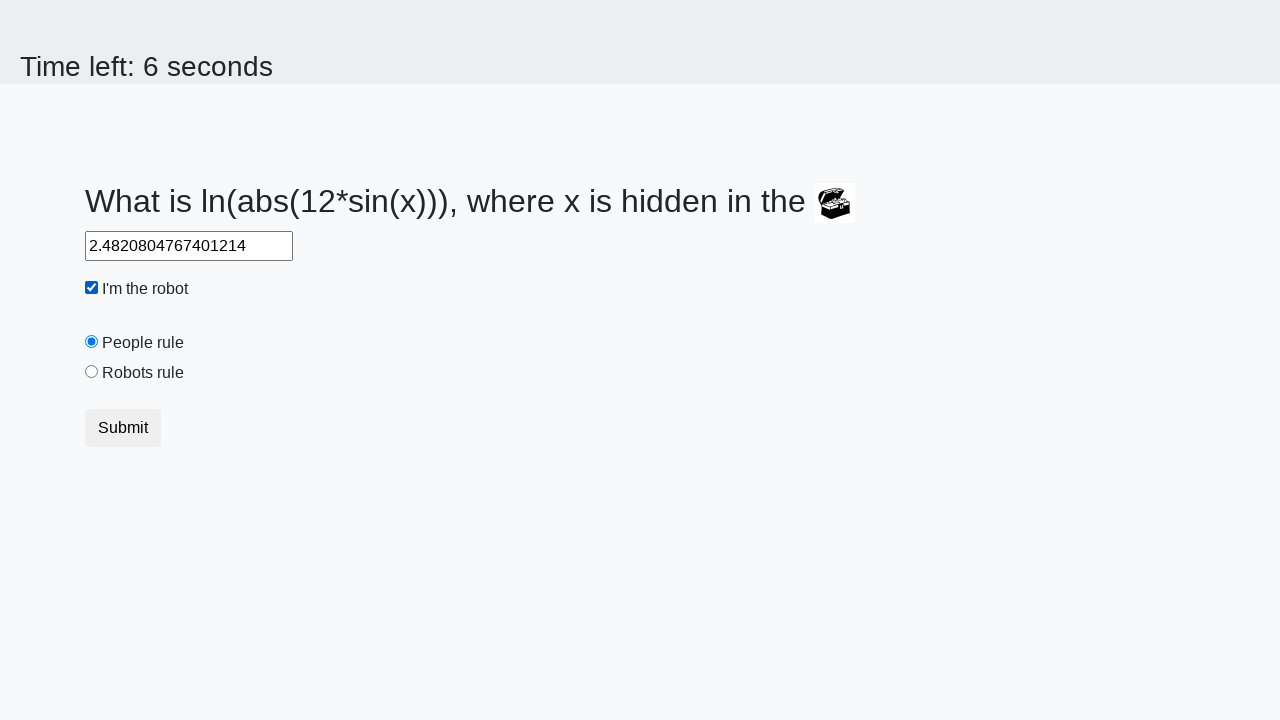

Selected the robots rule radio button at (92, 372) on xpath=//input[@id='robotsRule']
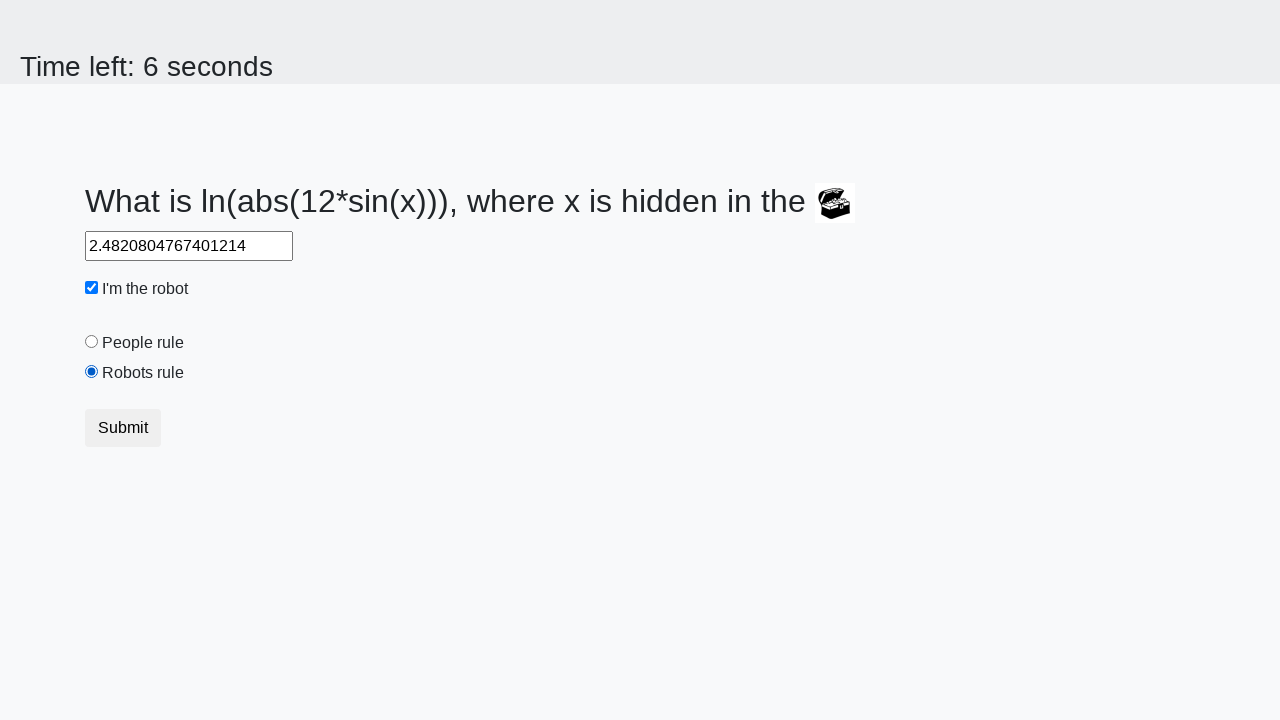

Clicked submit button to submit the form at (123, 428) on xpath=//button[@class='btn btn-default']
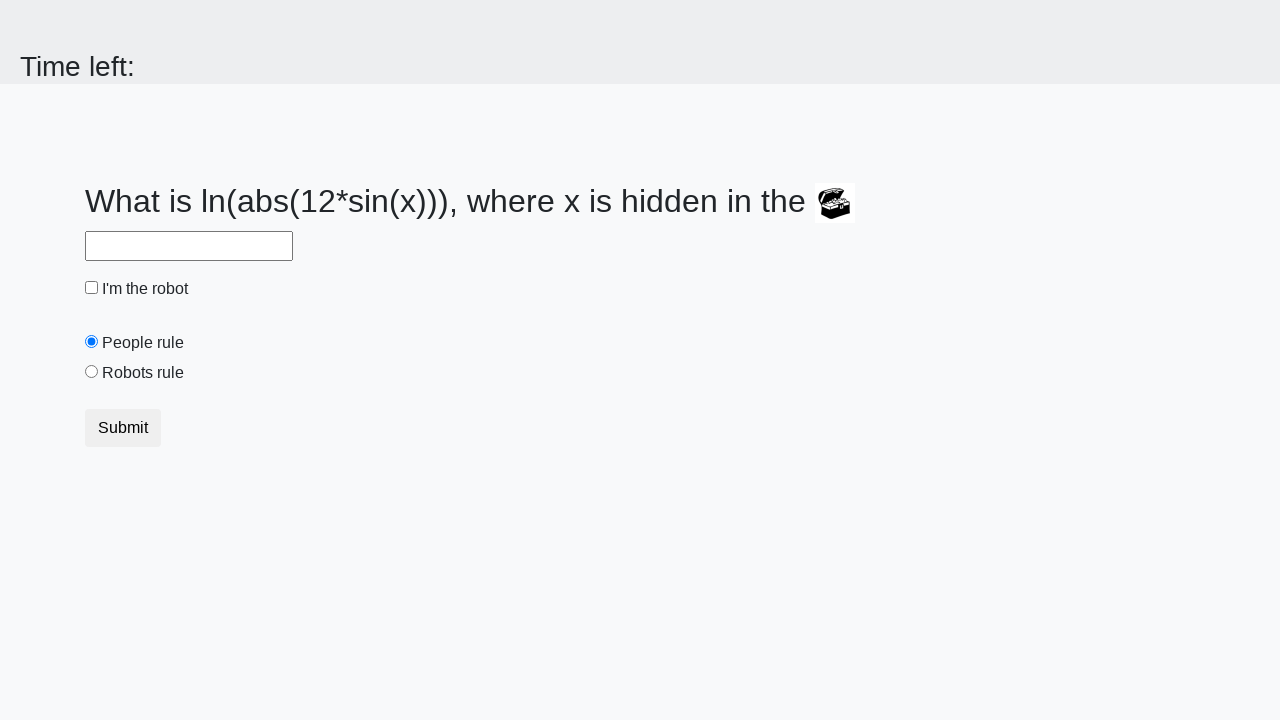

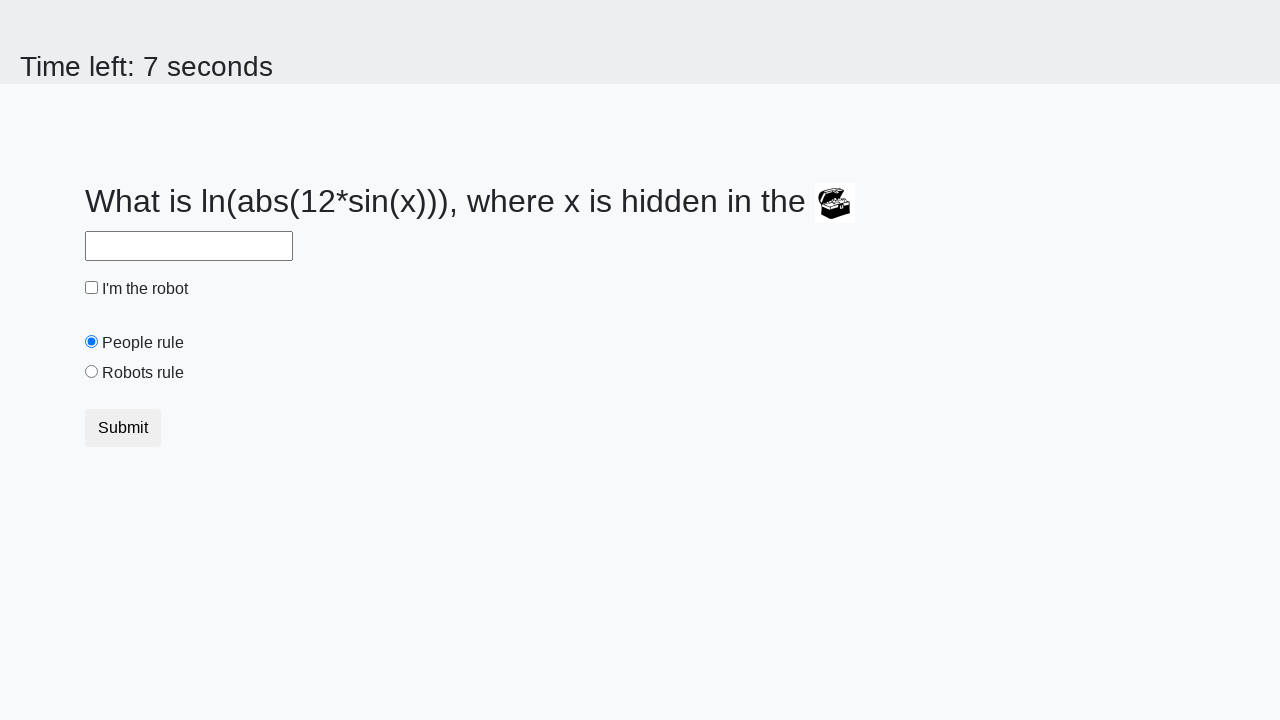